Tests a weather balloon flight prediction calculator by filling in launch coordinates, date/time, drag coefficient, and burst calculator parameters, then runs the prediction and pans to view results.

Starting URL: https://predict.sondehub.org/

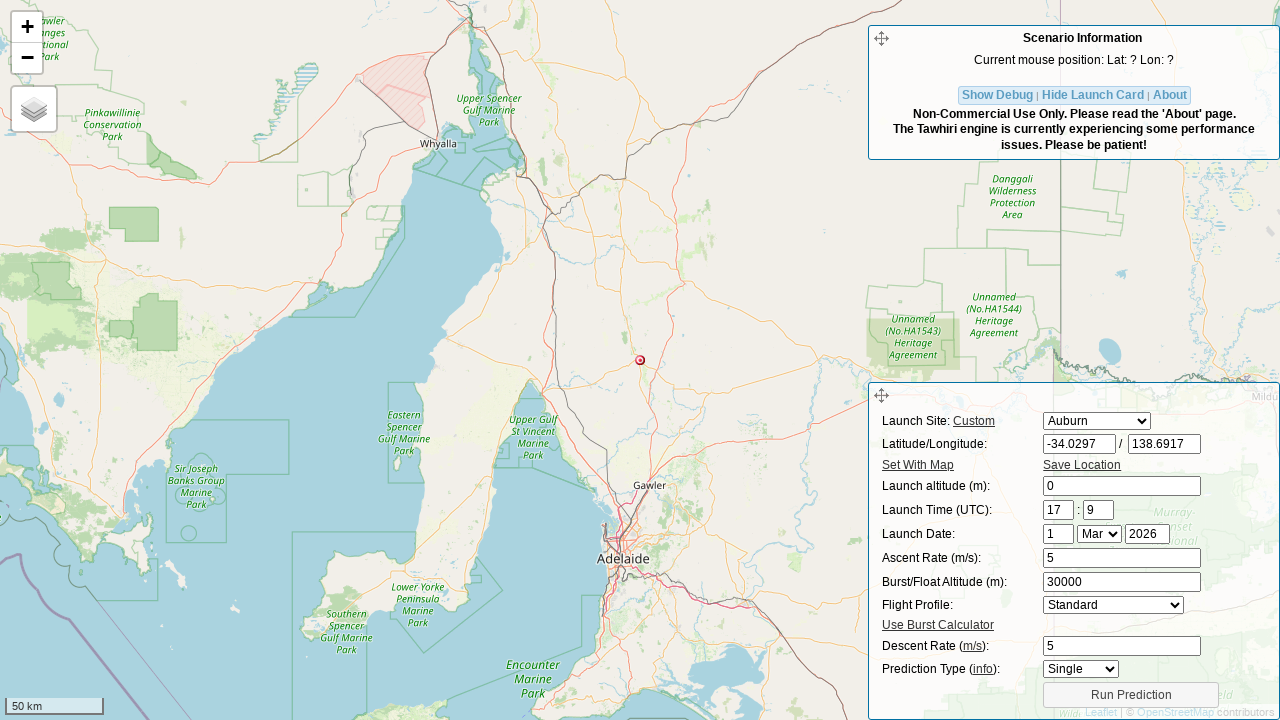

Cleared latitude field on #lat
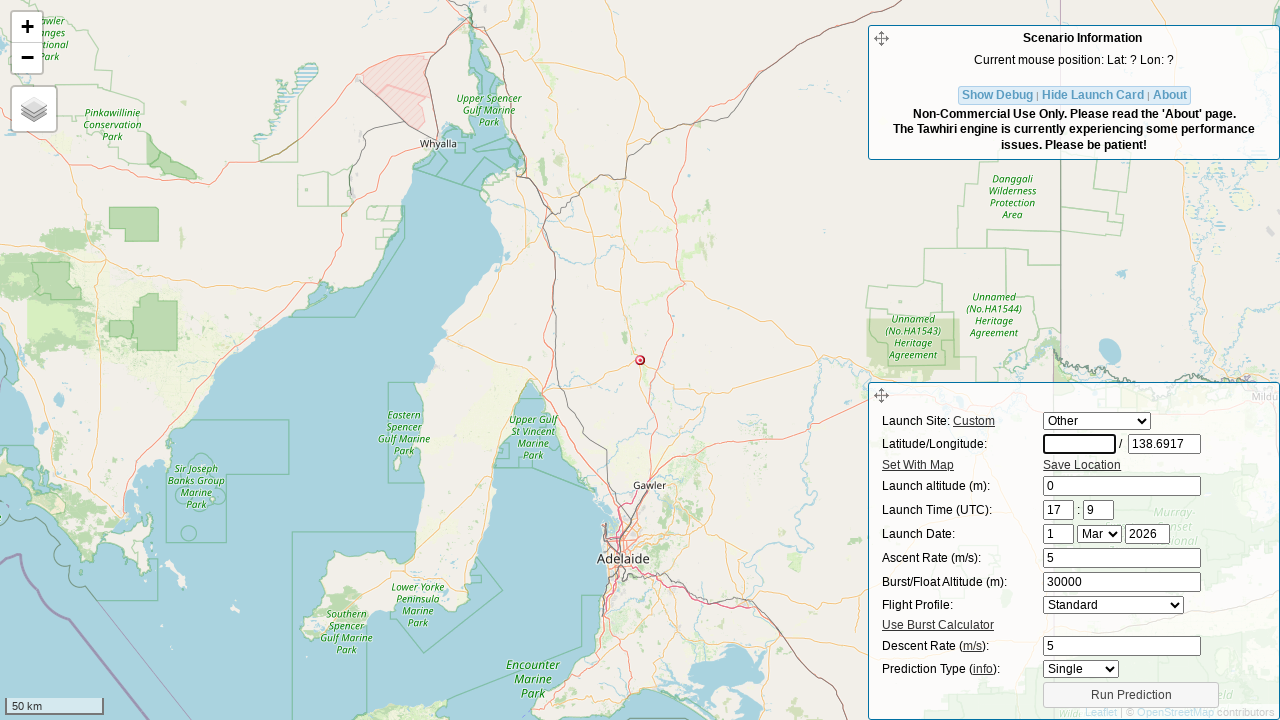

Filled latitude with 34.0592 on #lat
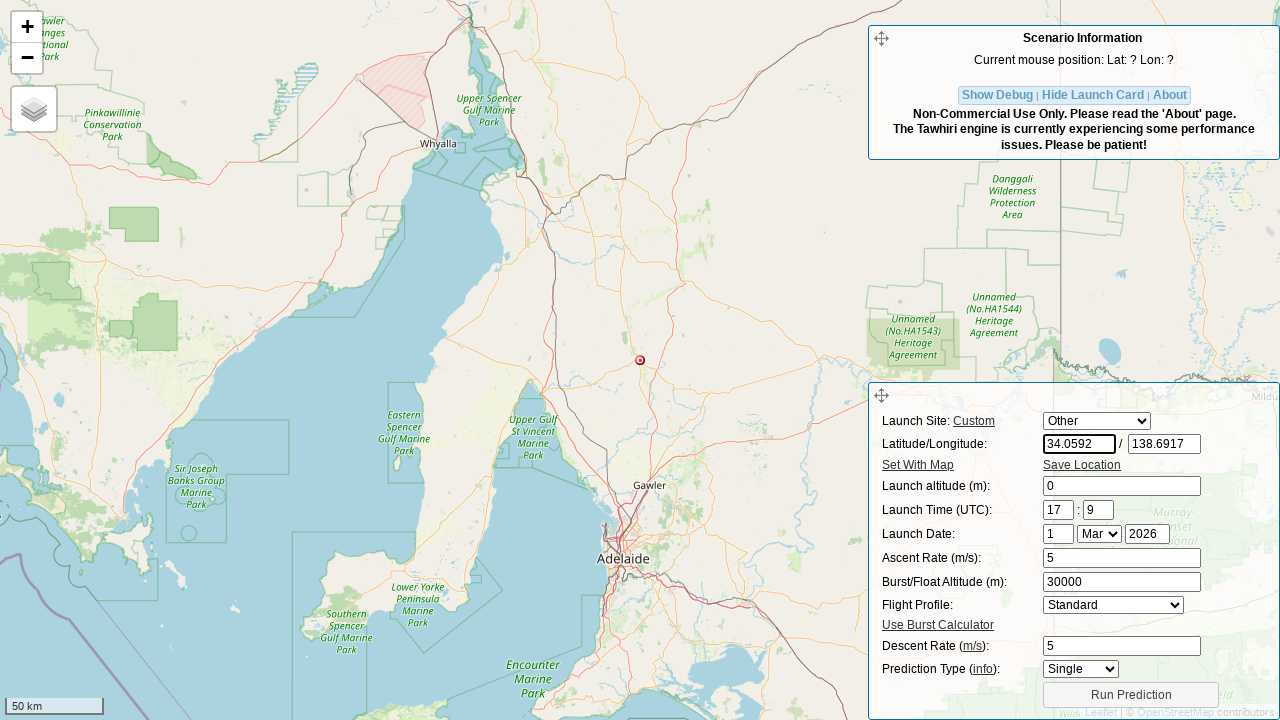

Cleared longitude field on #lon
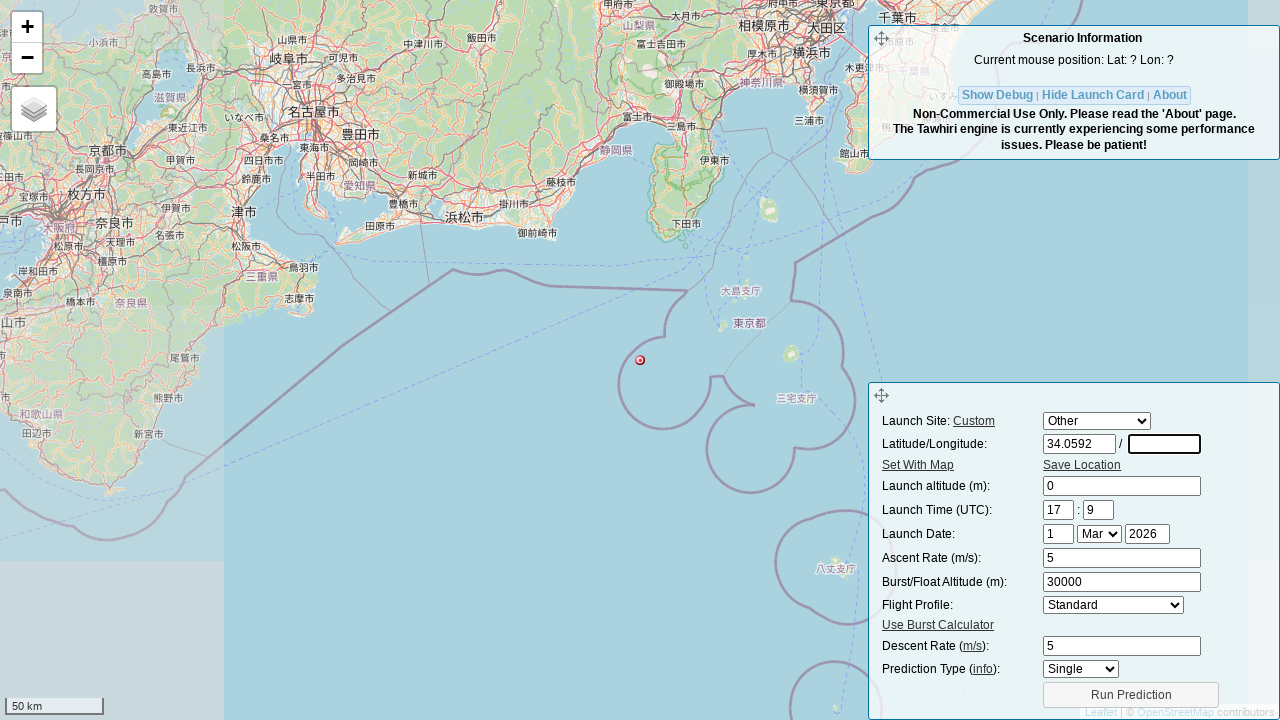

Filled longitude with -117.8213 on #lon
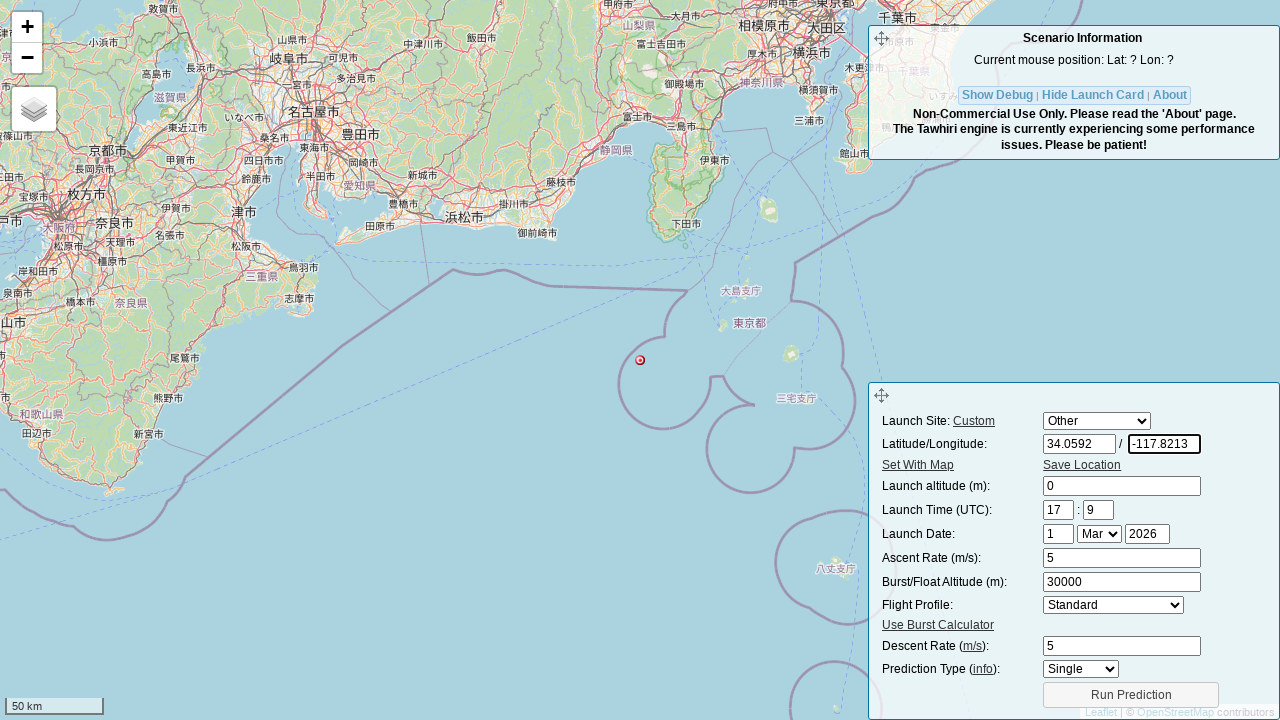

Cleared initial altitude field on #initial_alt
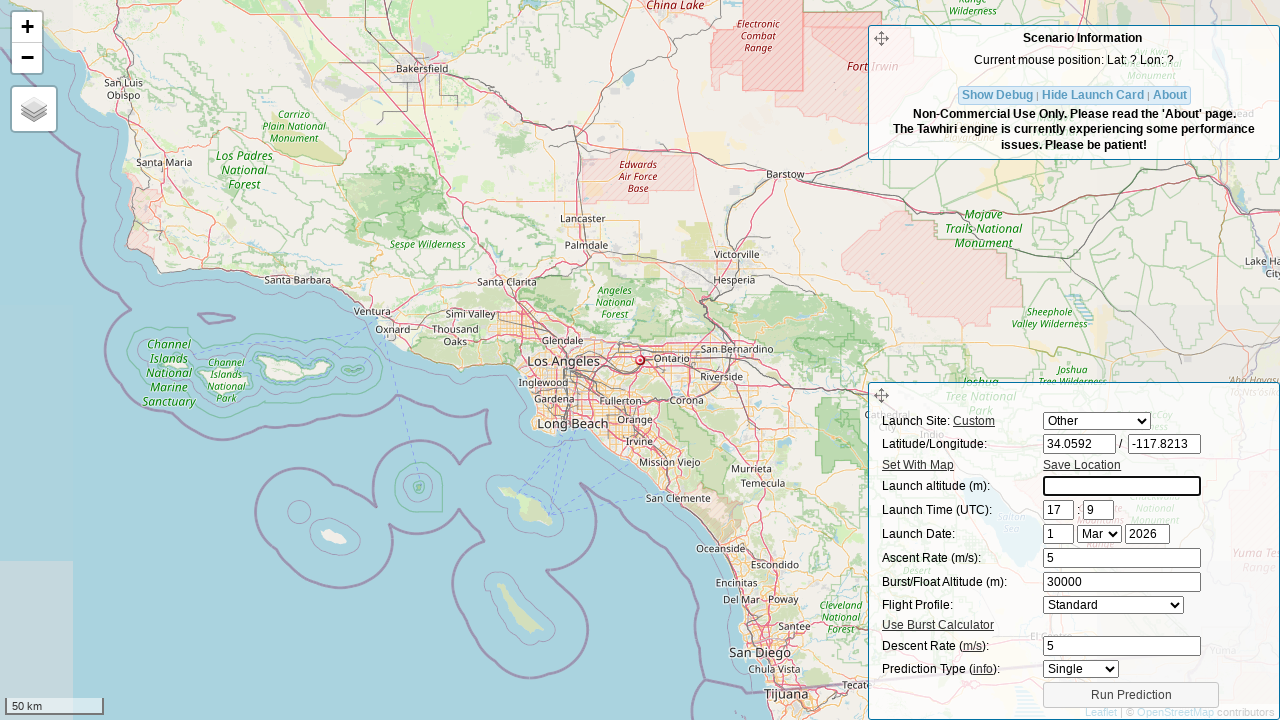

Filled initial altitude with 230 meters on #initial_alt
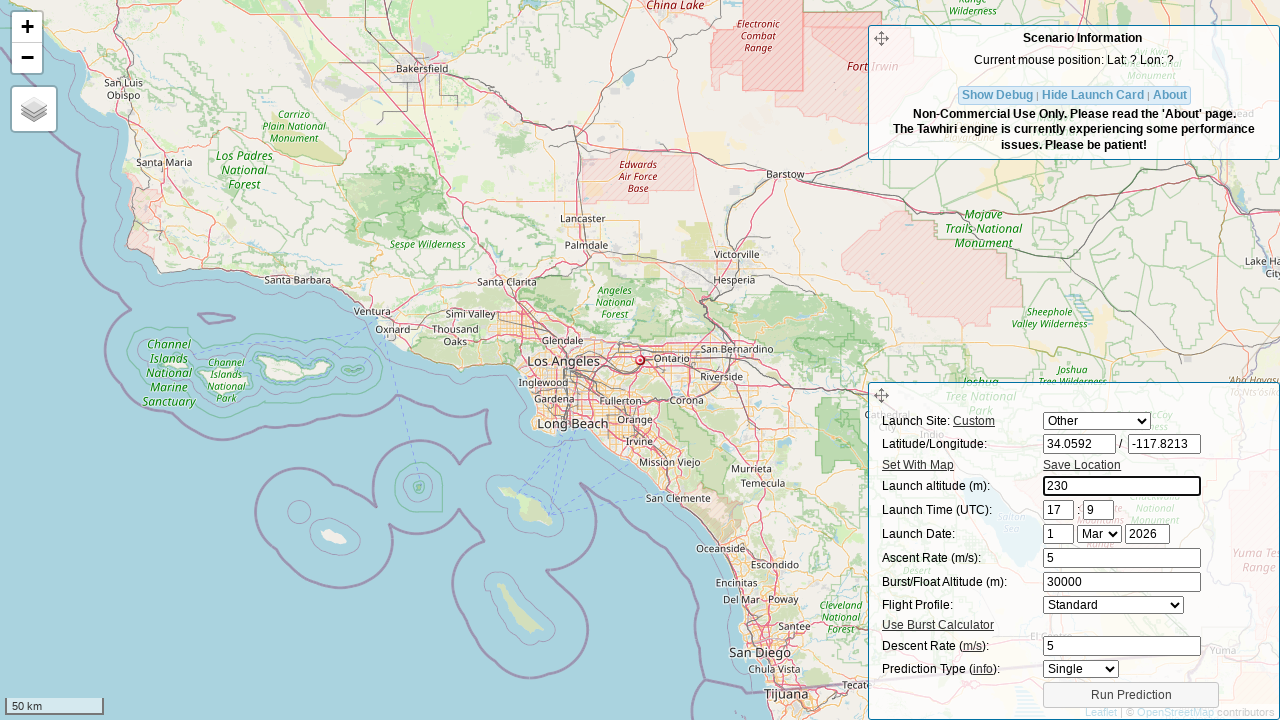

Selected month 3 on #month
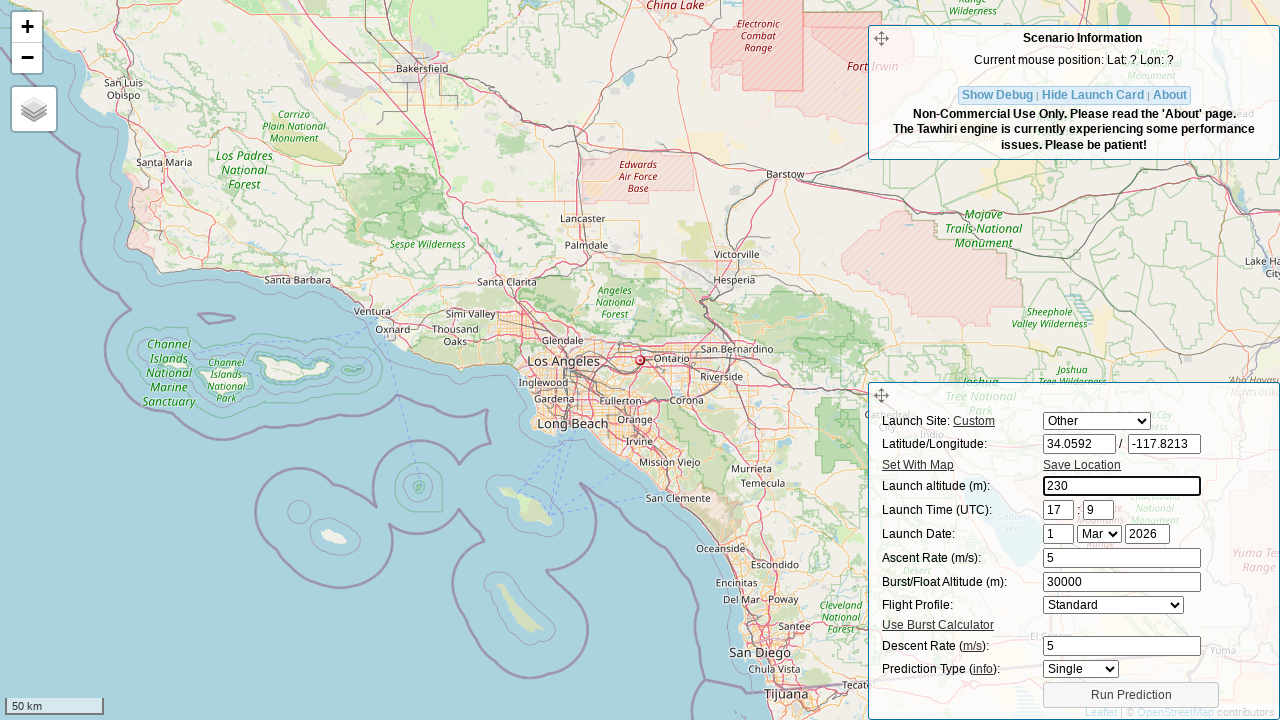

Cleared day field on #day
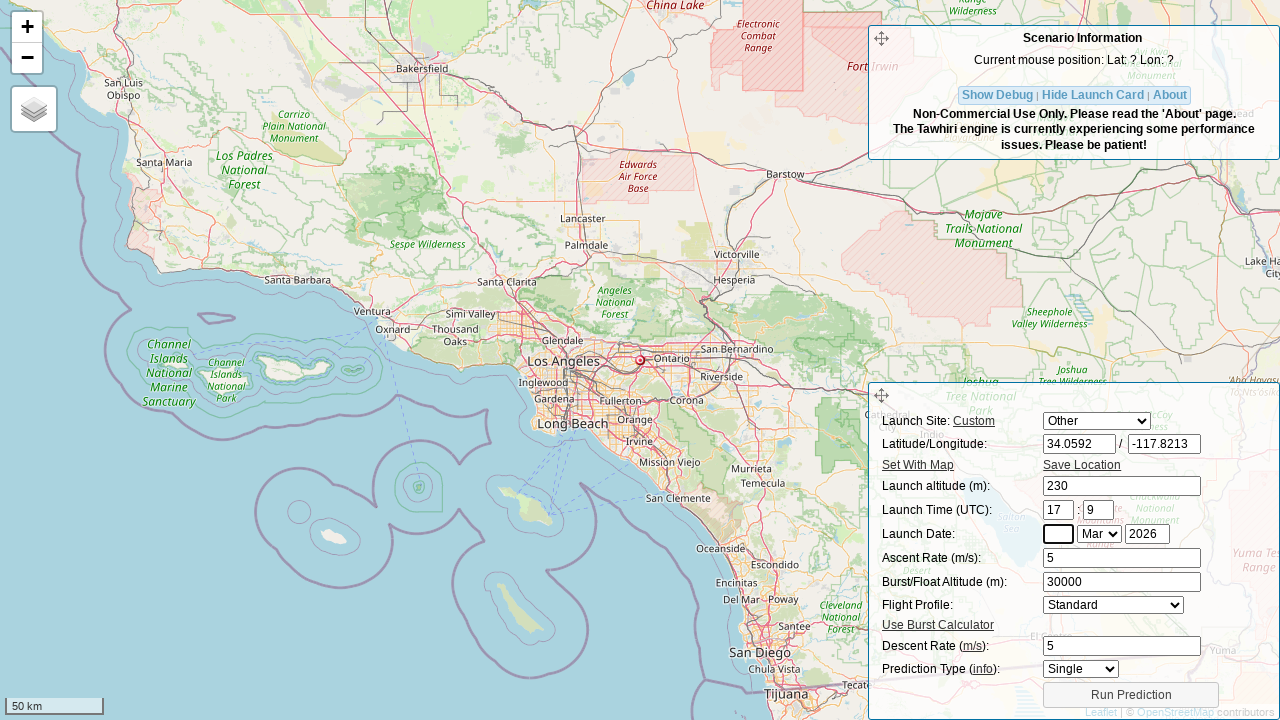

Filled day with 6 on #day
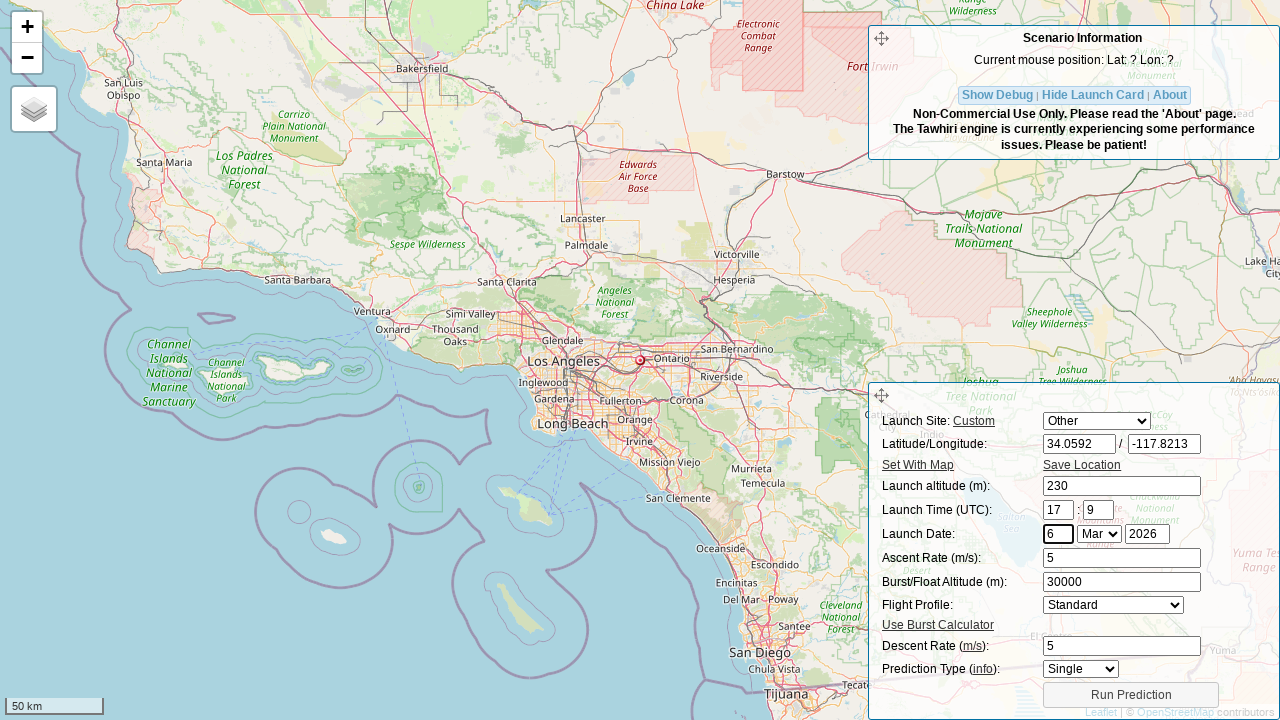

Cleared year field on #year
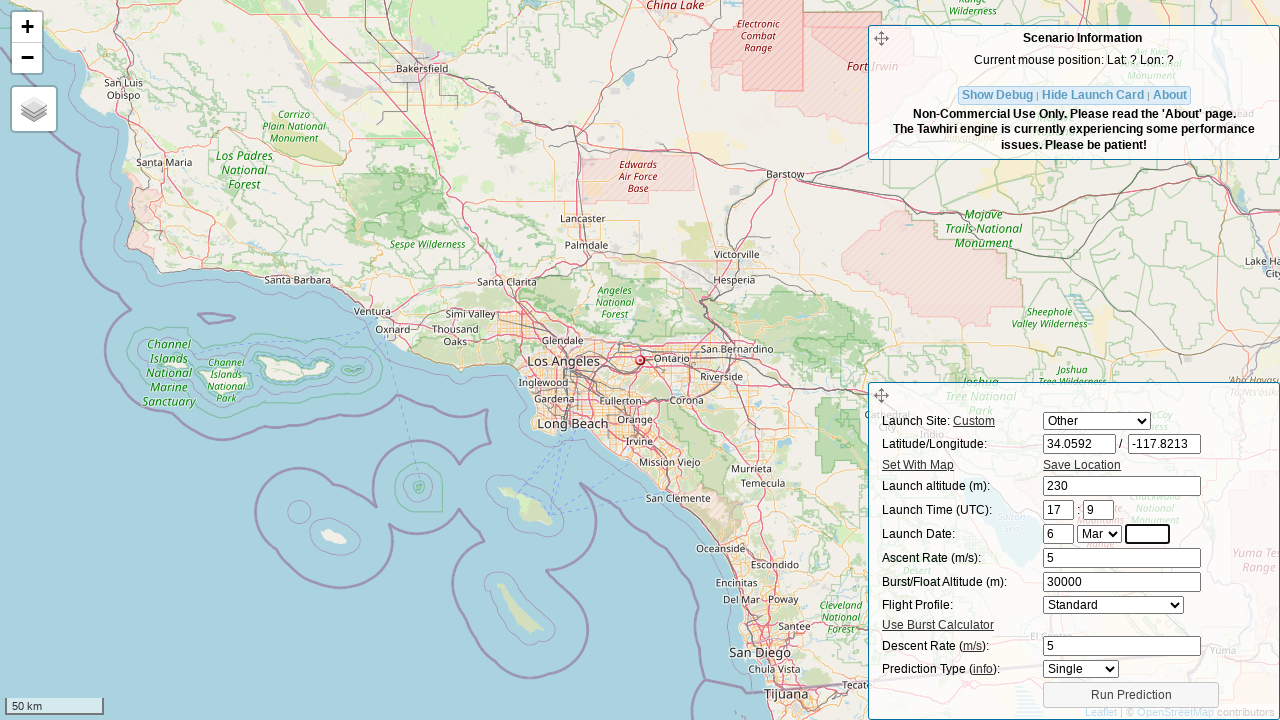

Filled year with 2026 on #year
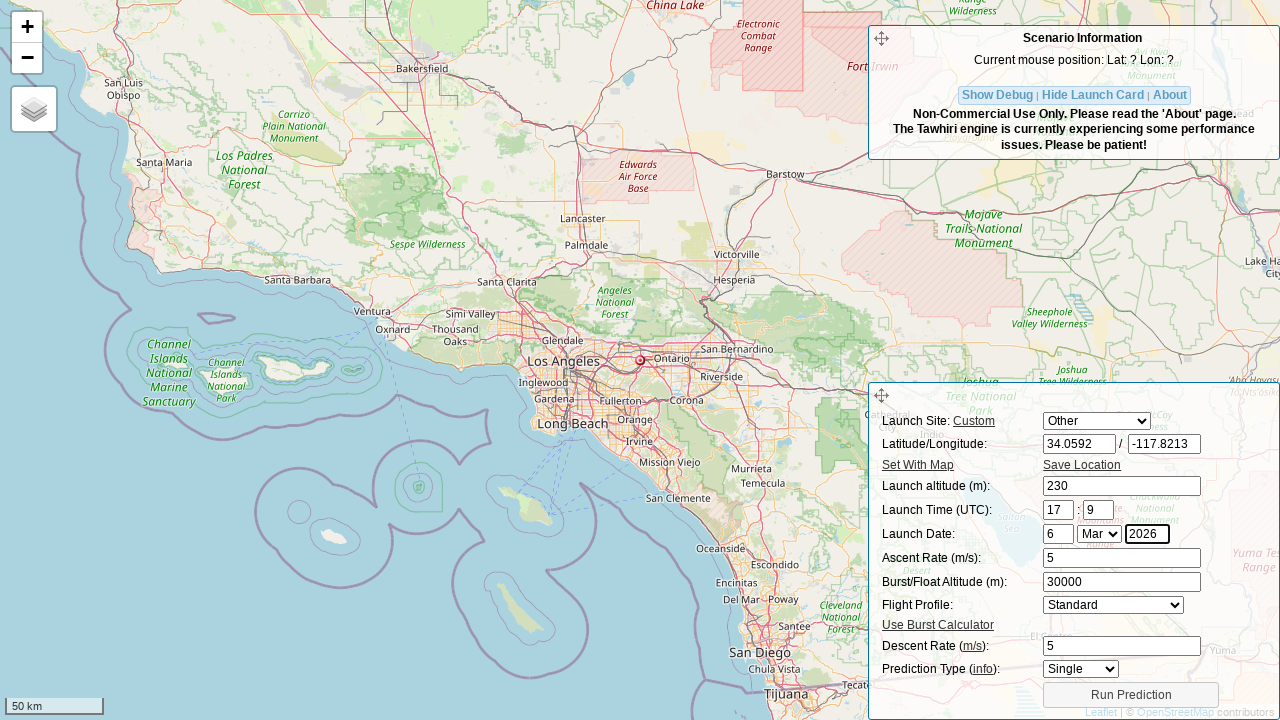

Cleared hour field on #hour
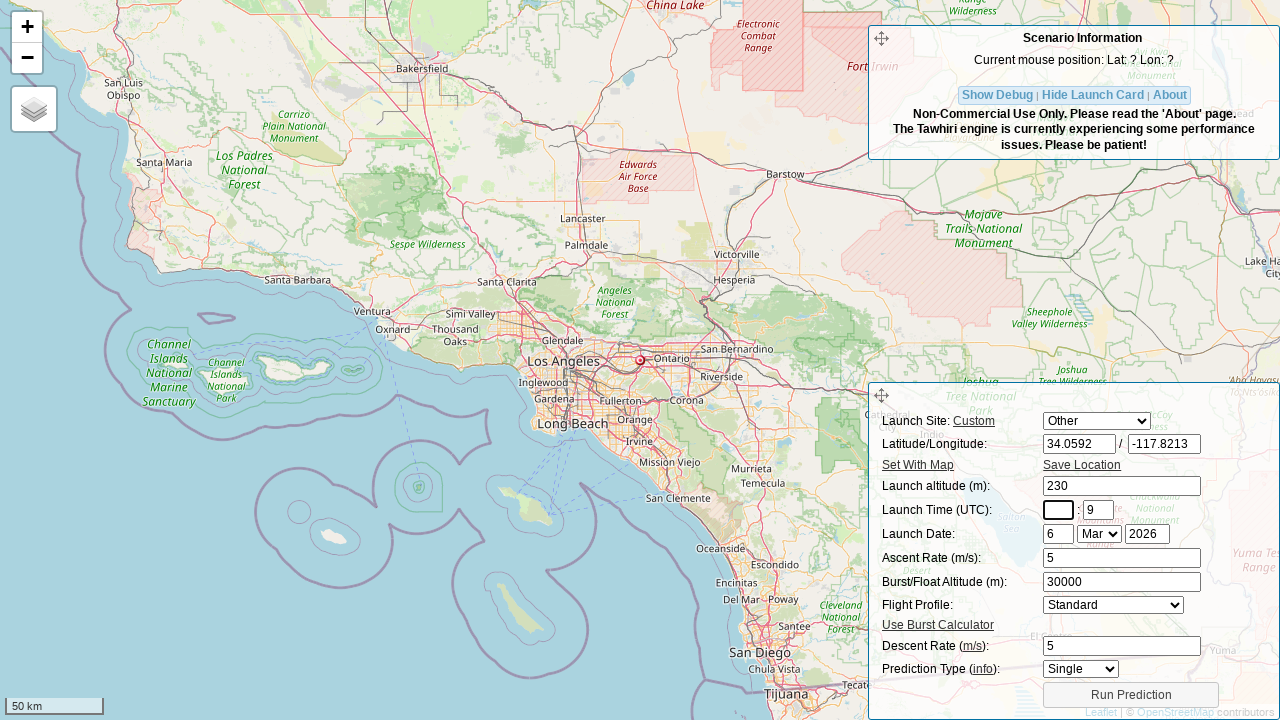

Filled hour with 18 on #hour
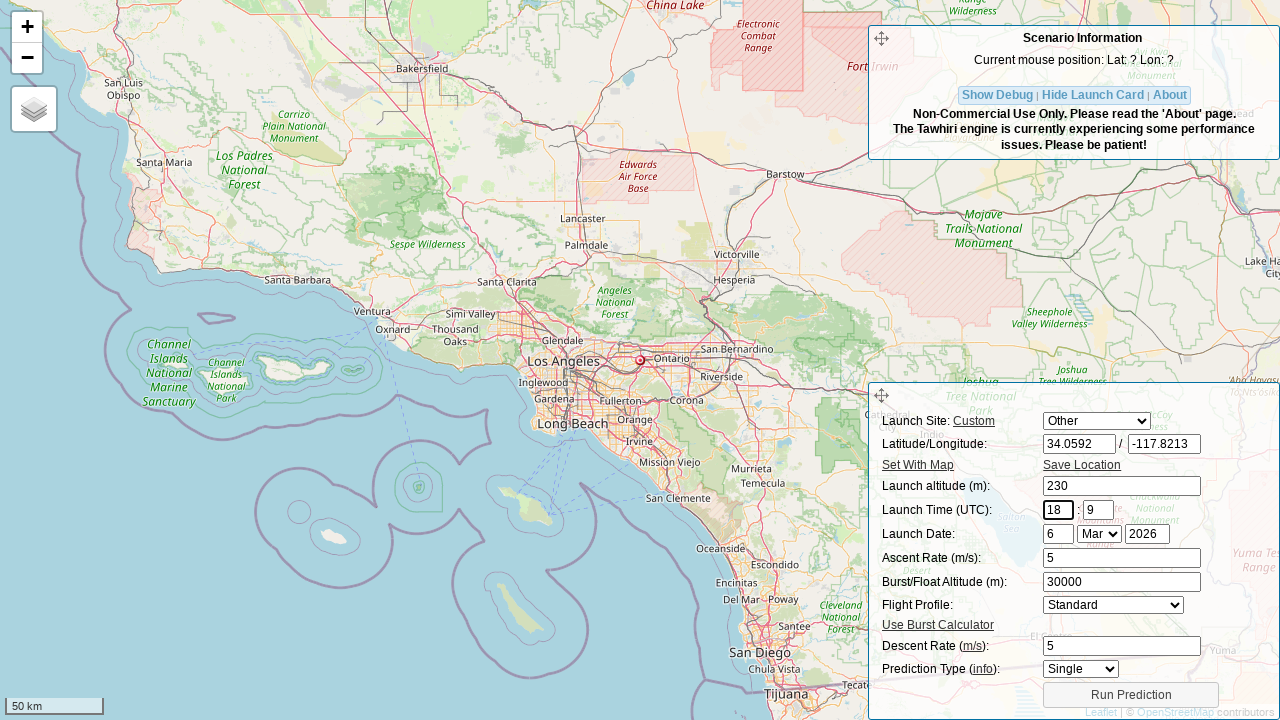

Cleared minute field on #min
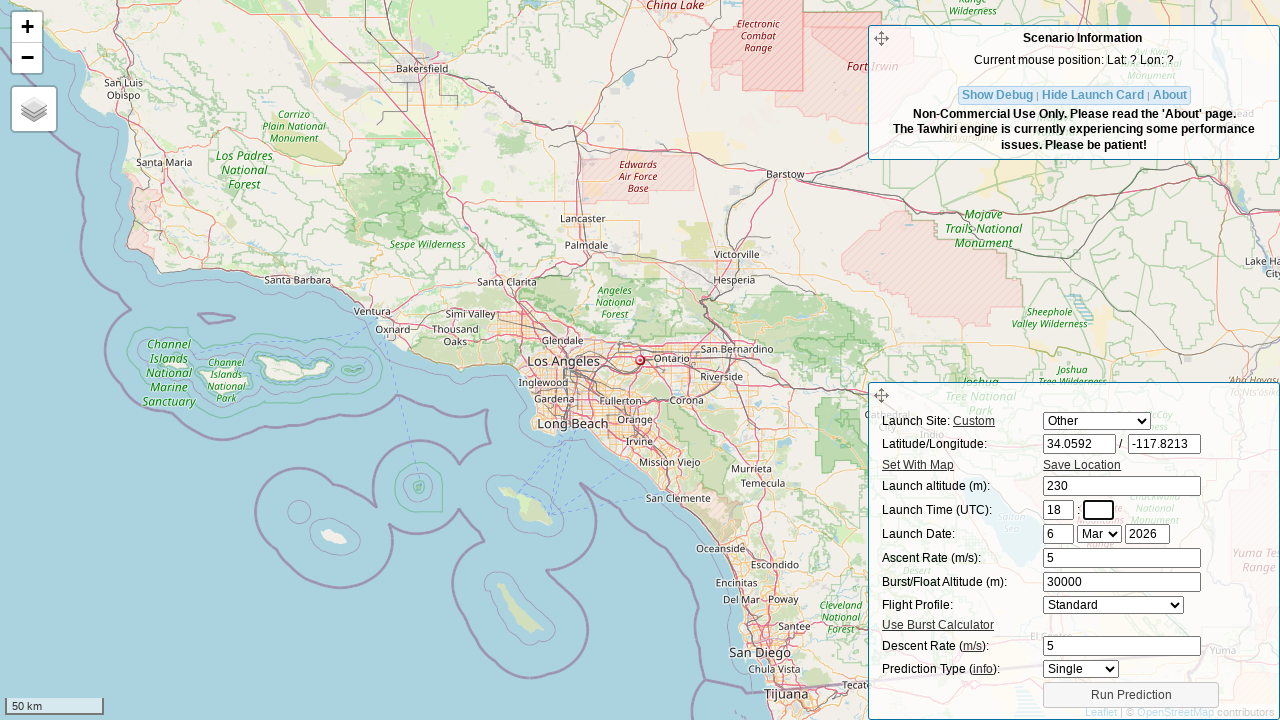

Filled minute with 00 on #min
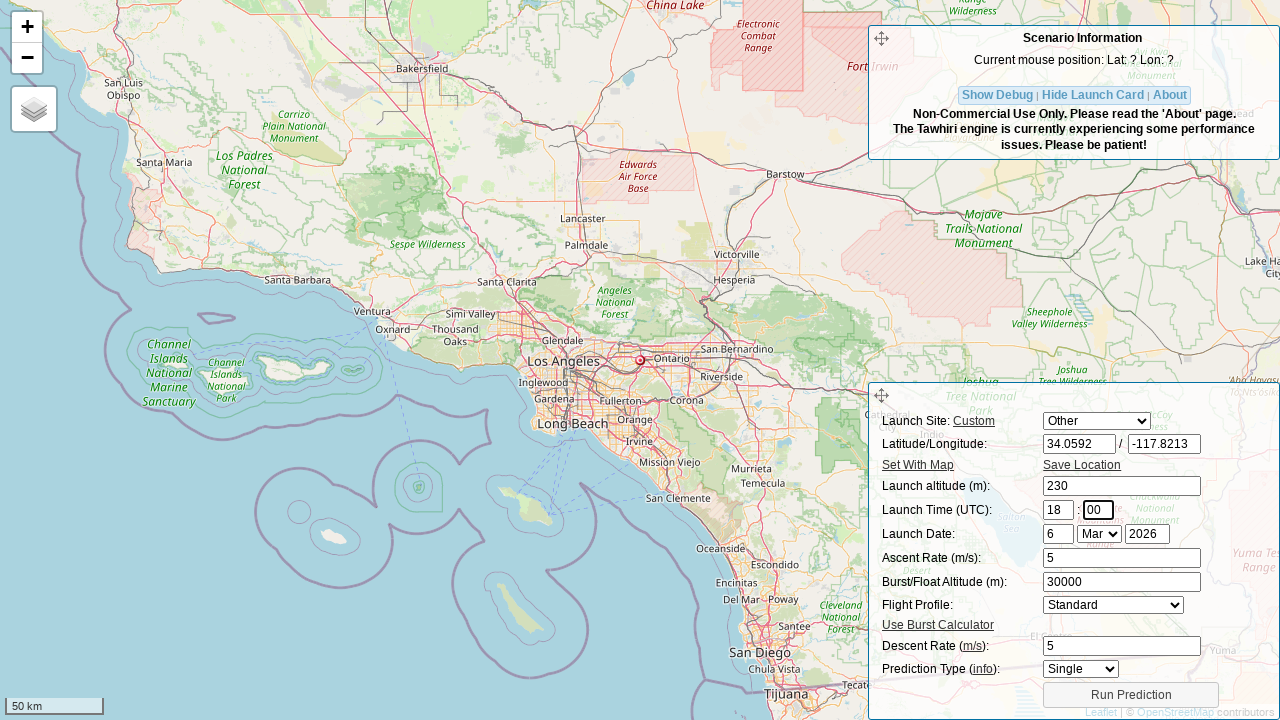

Cleared drag coefficient field on #drag
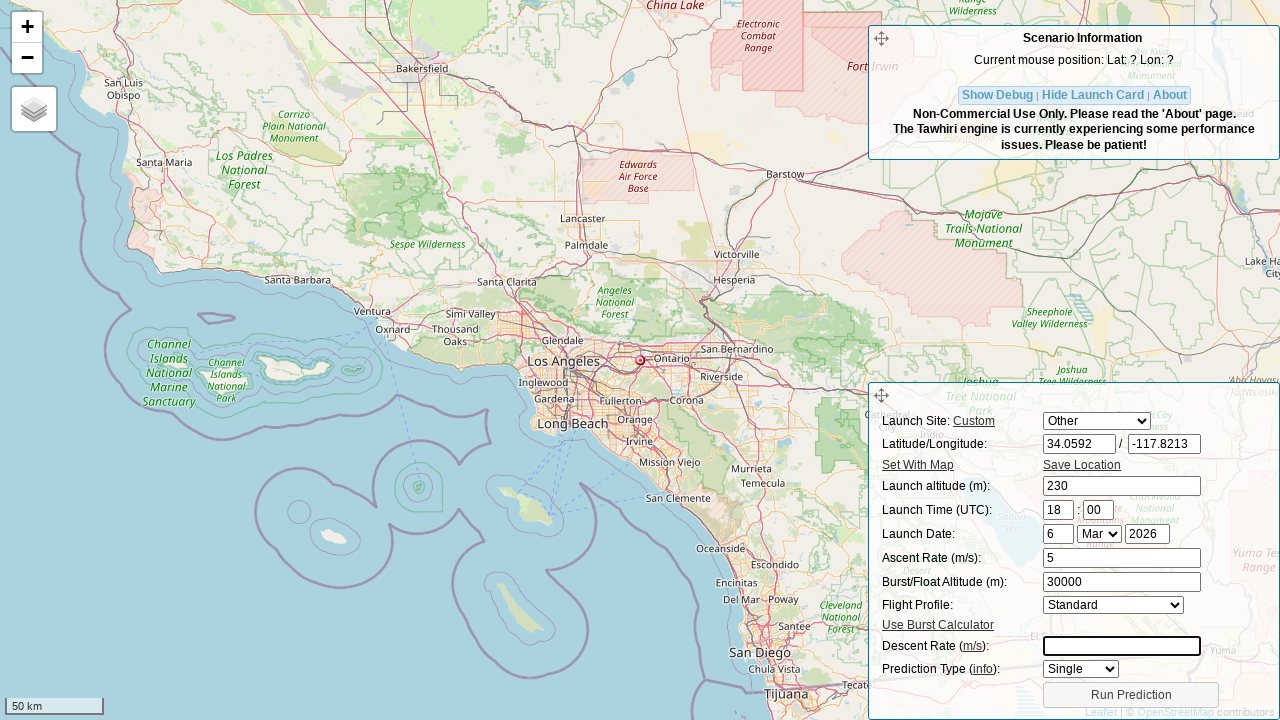

Filled drag coefficient with 8 on #drag
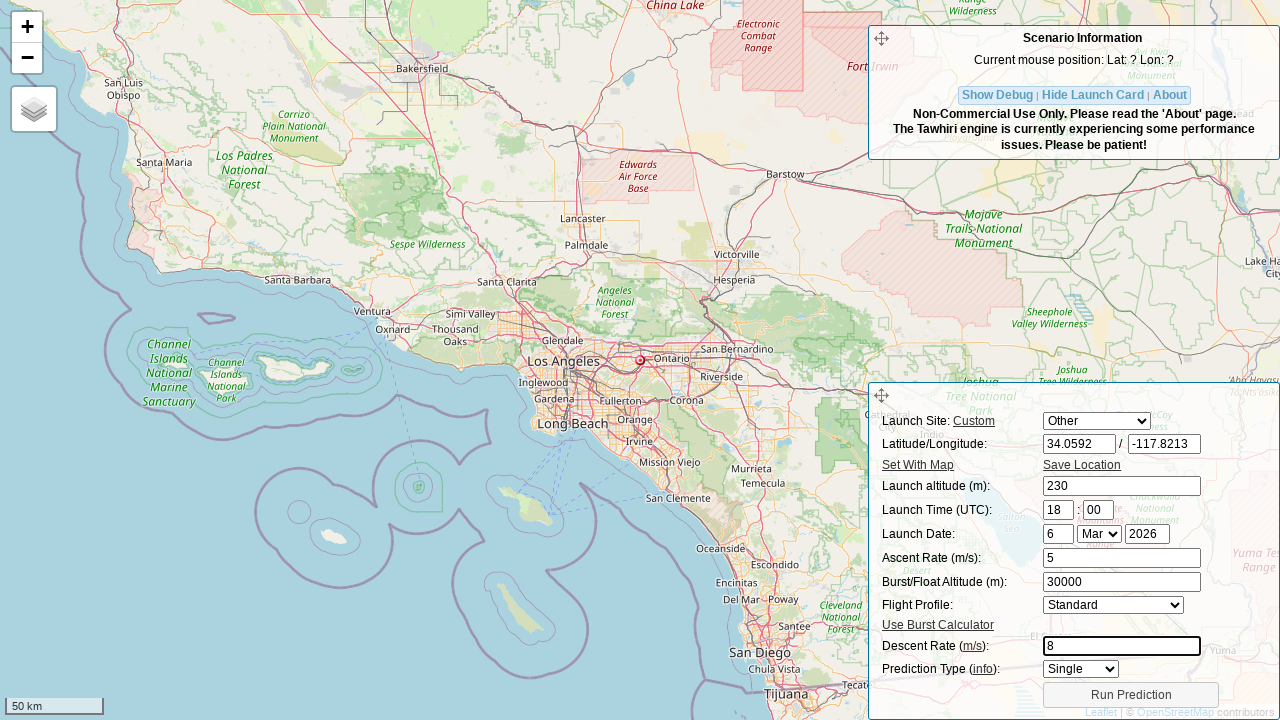

Clicked to open burst calculator at (938, 625) on #burst-calc-show
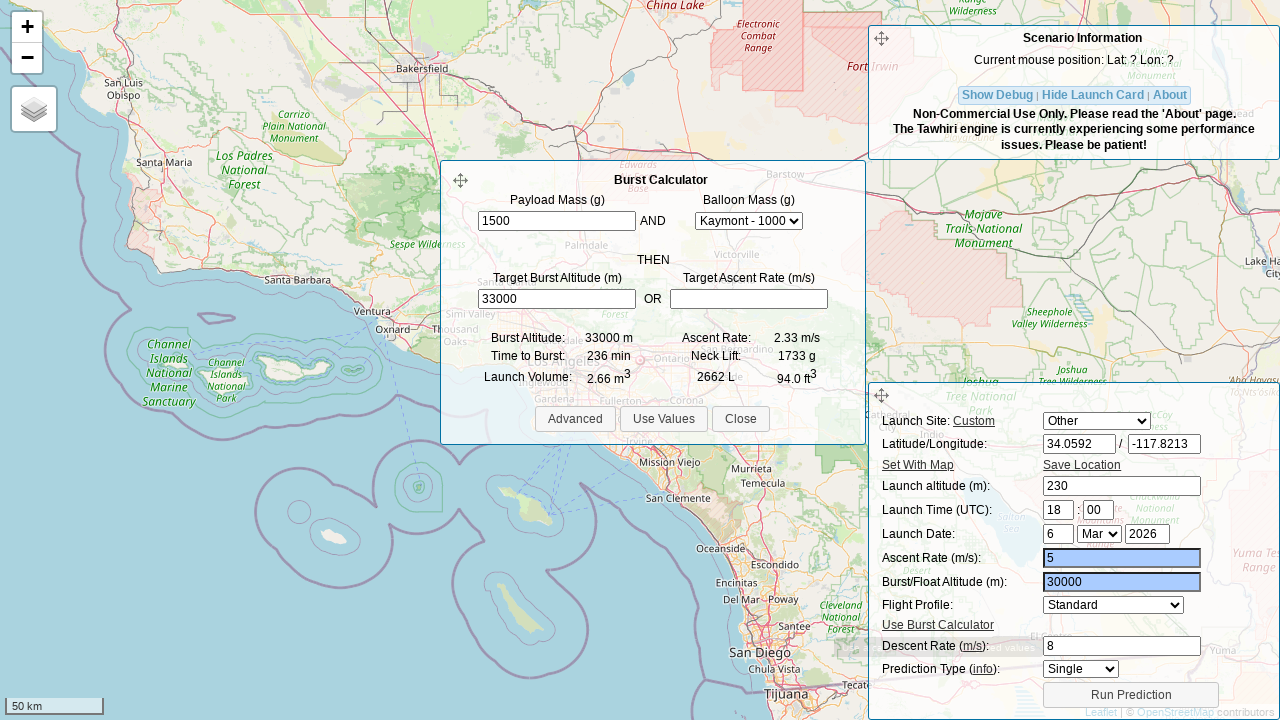

Cleared payload mass field on #mp
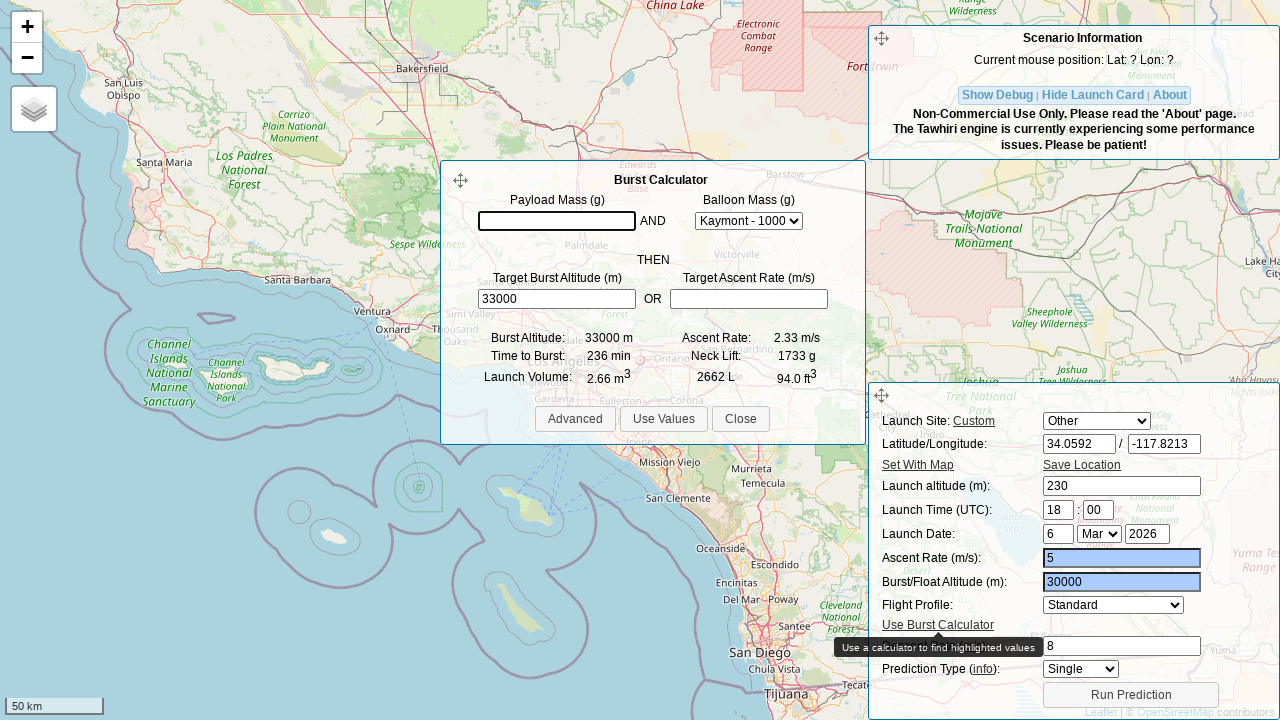

Filled payload mass with 3700 grams on #mp
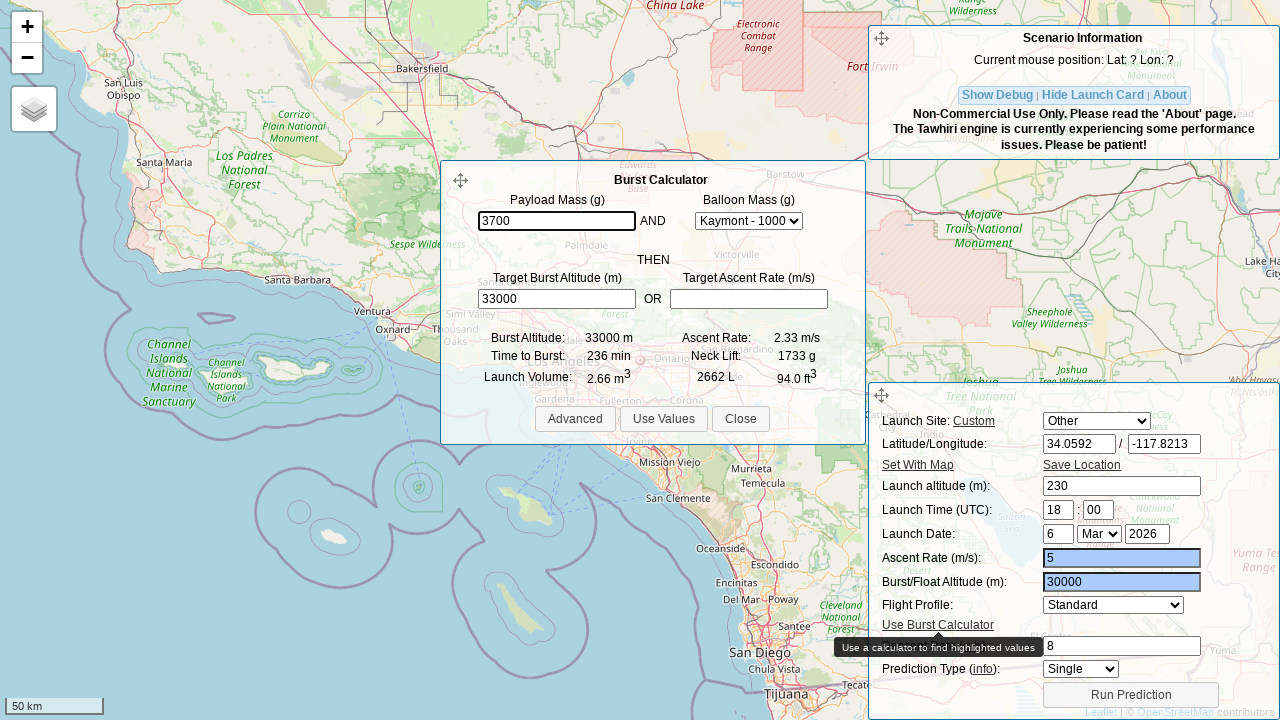

Cleared target ascent rate field on #tar
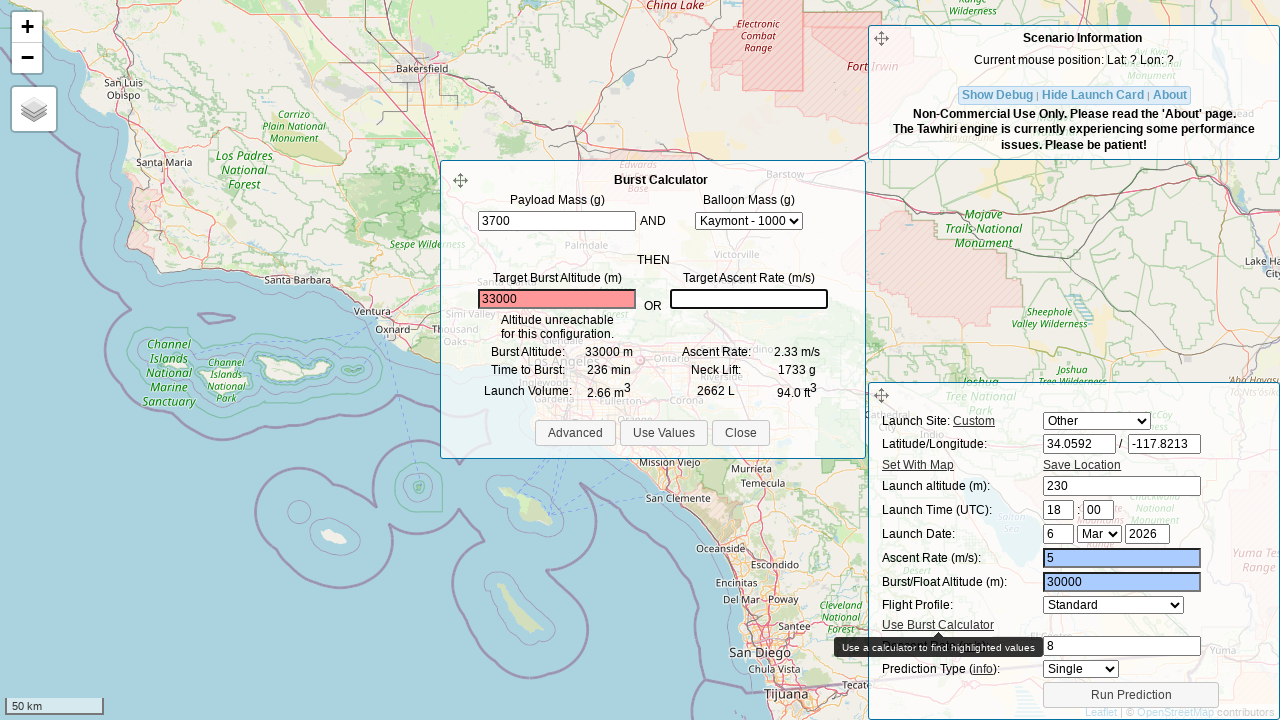

Filled target ascent rate with 5 m/s on #tar
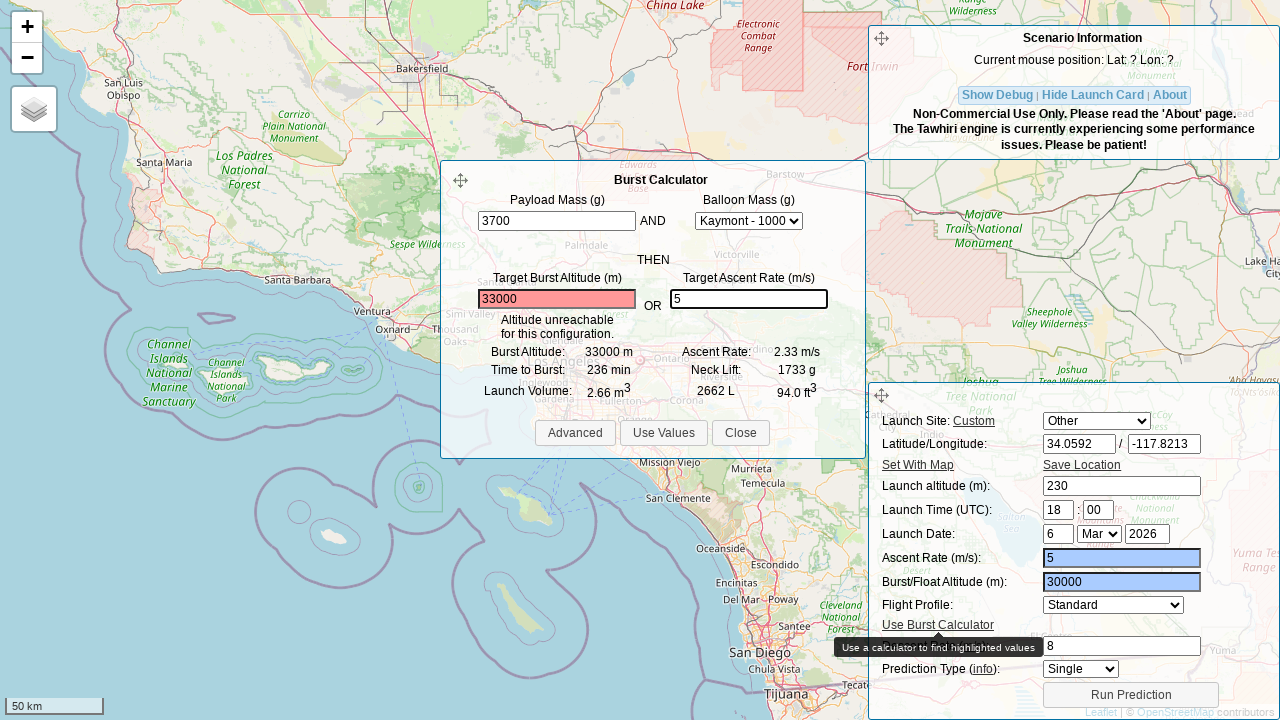

Selected H1600 balloon type on #mb
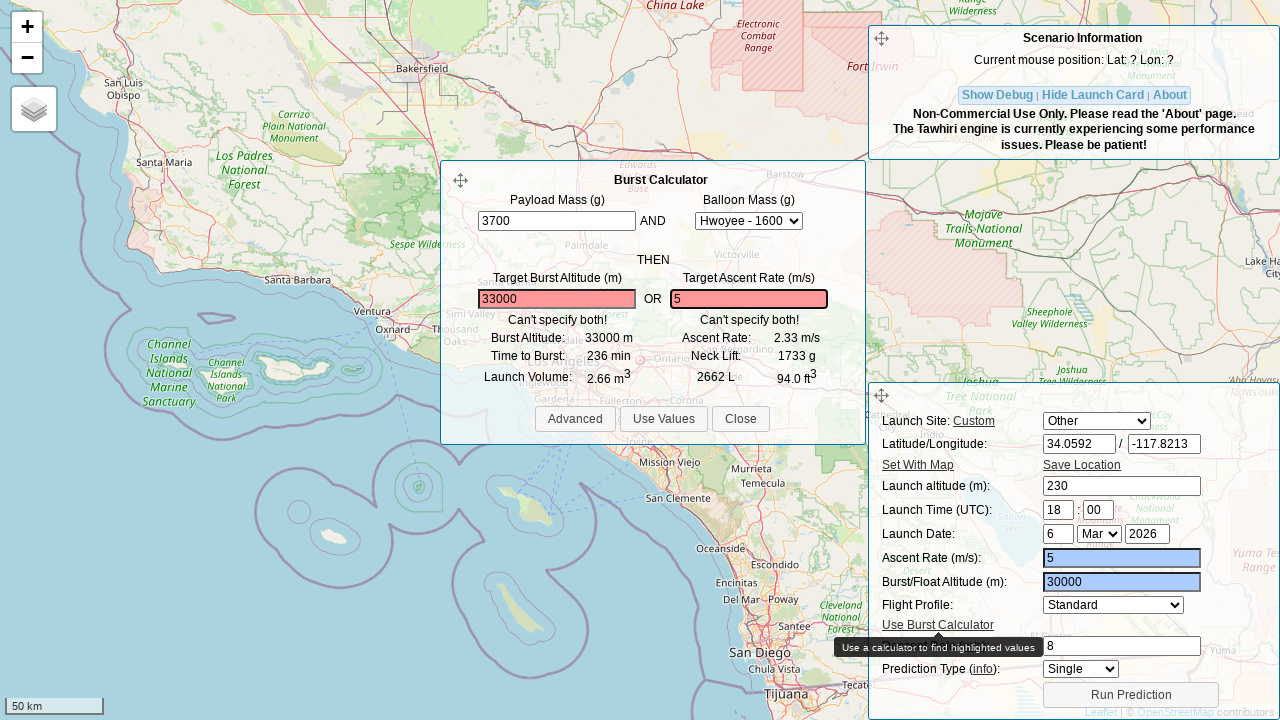

Cleared burst altitude field on #tba
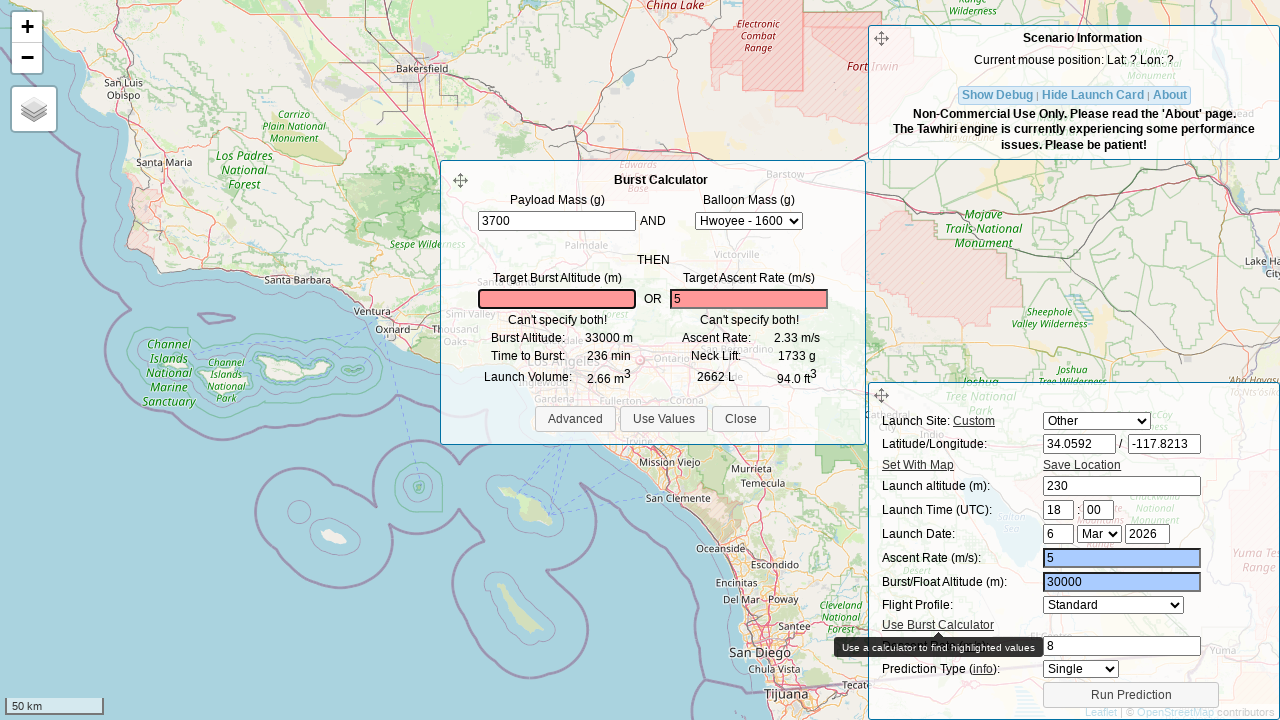

Clicked to use burst calculator values at (664, 419) on #burst-calc-use
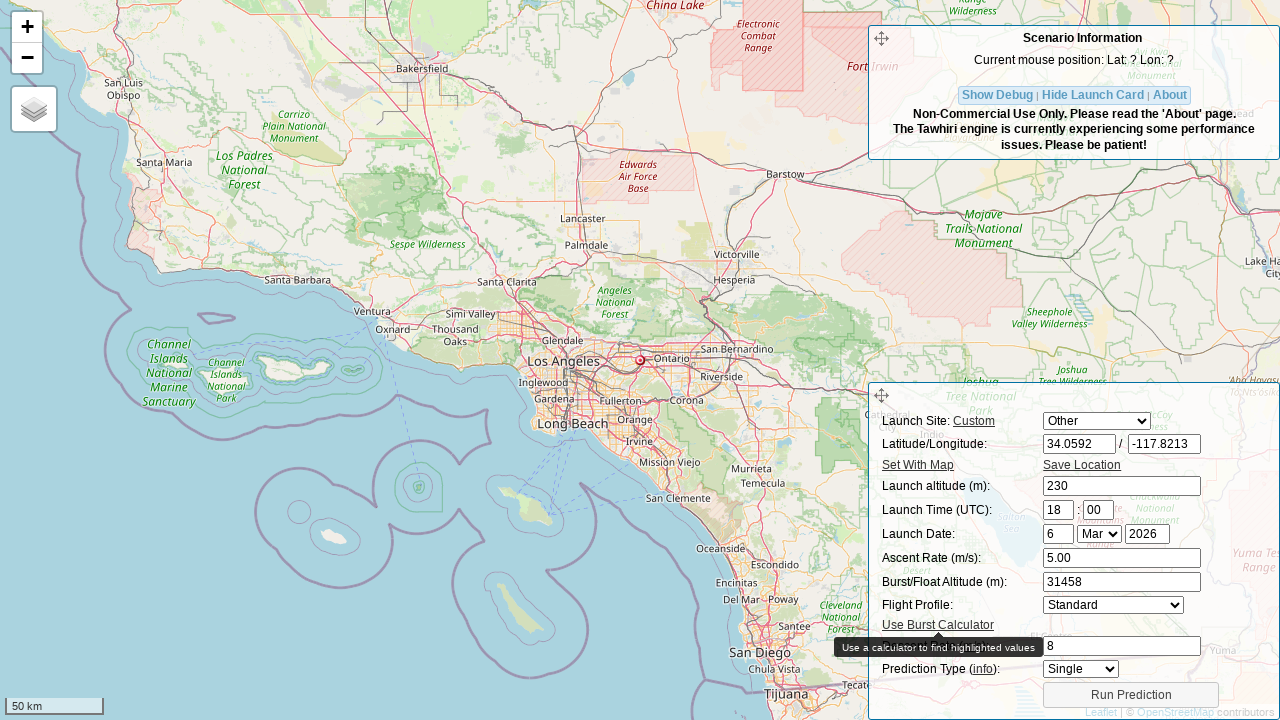

Clicked to run prediction at (1131, 695) on #run_pred_btn
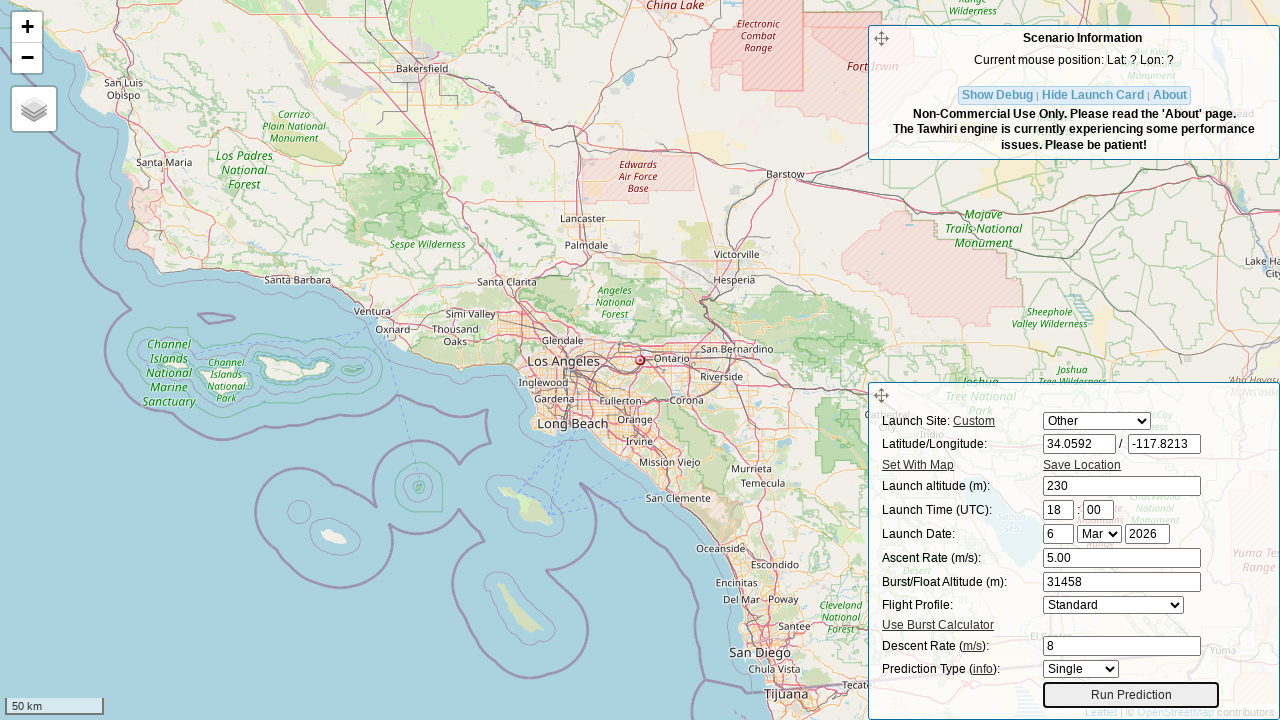

Waited 2 seconds for prediction to process
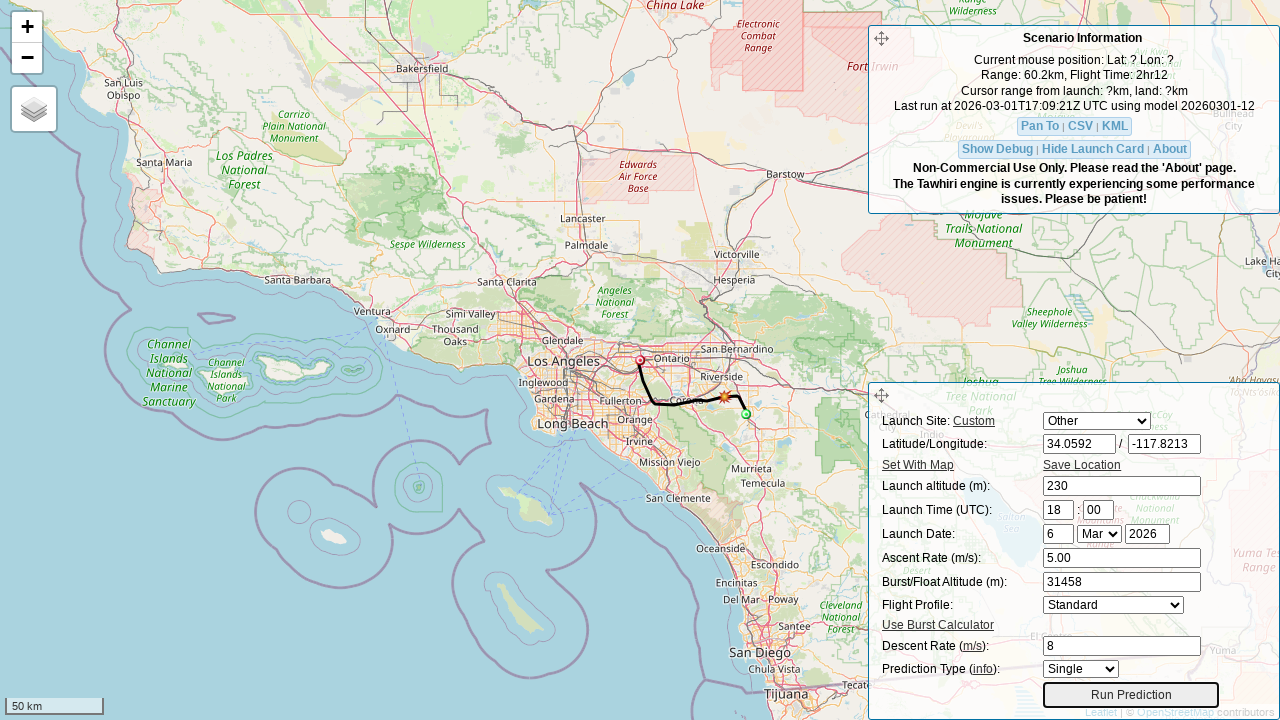

Toggled form visibility at (1092, 149) on #showHideForm
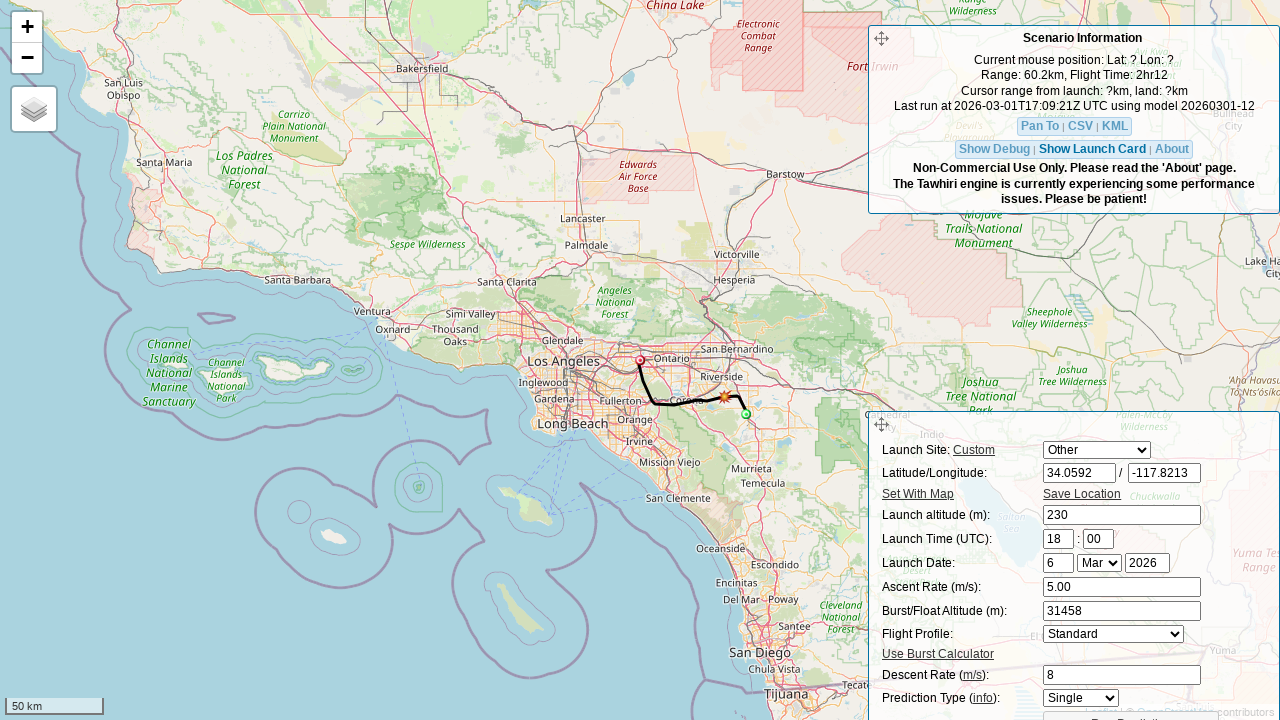

Waited 1 second for form transition
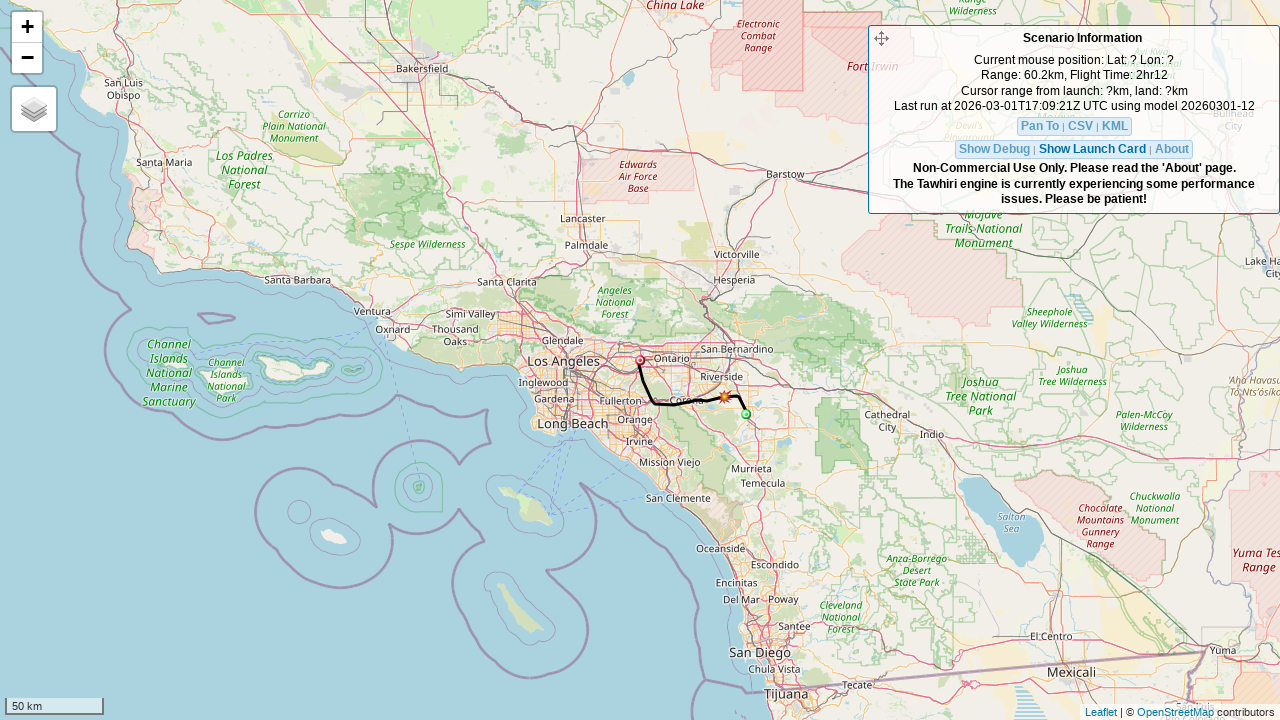

Clicked pan to button to center map on prediction at (1040, 126) on #panto
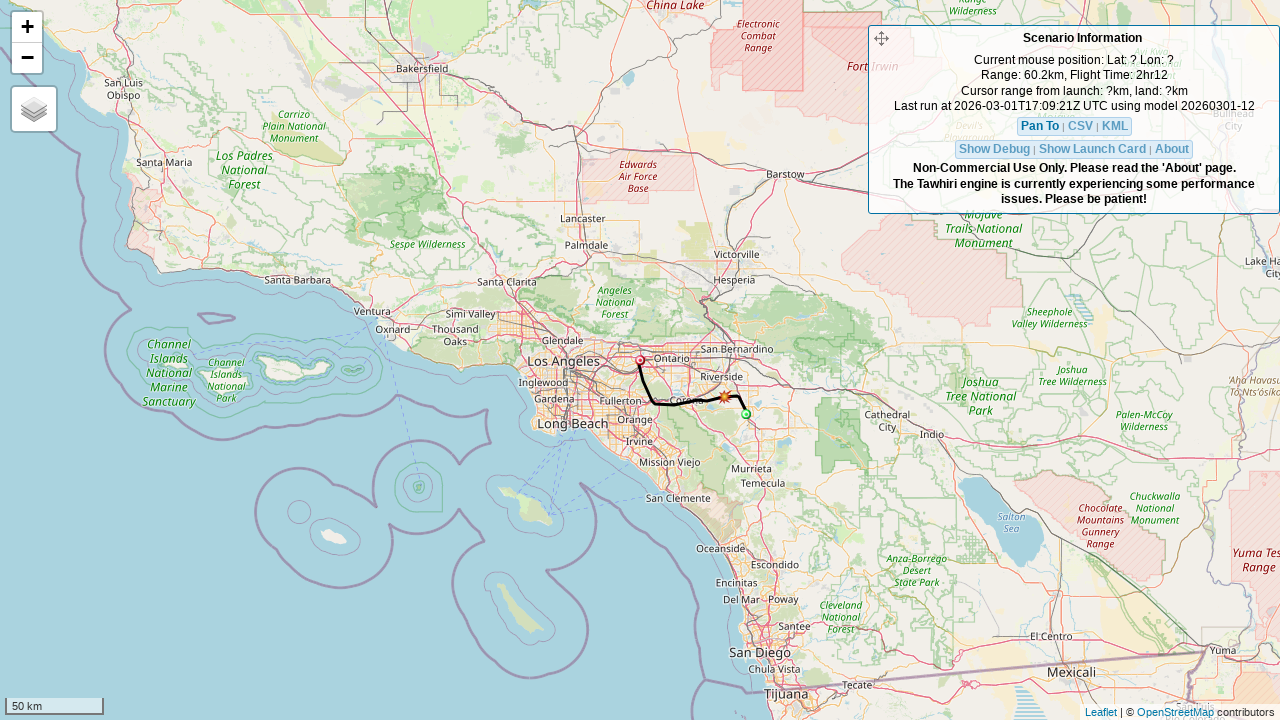

Map markers appeared and prediction results are visible
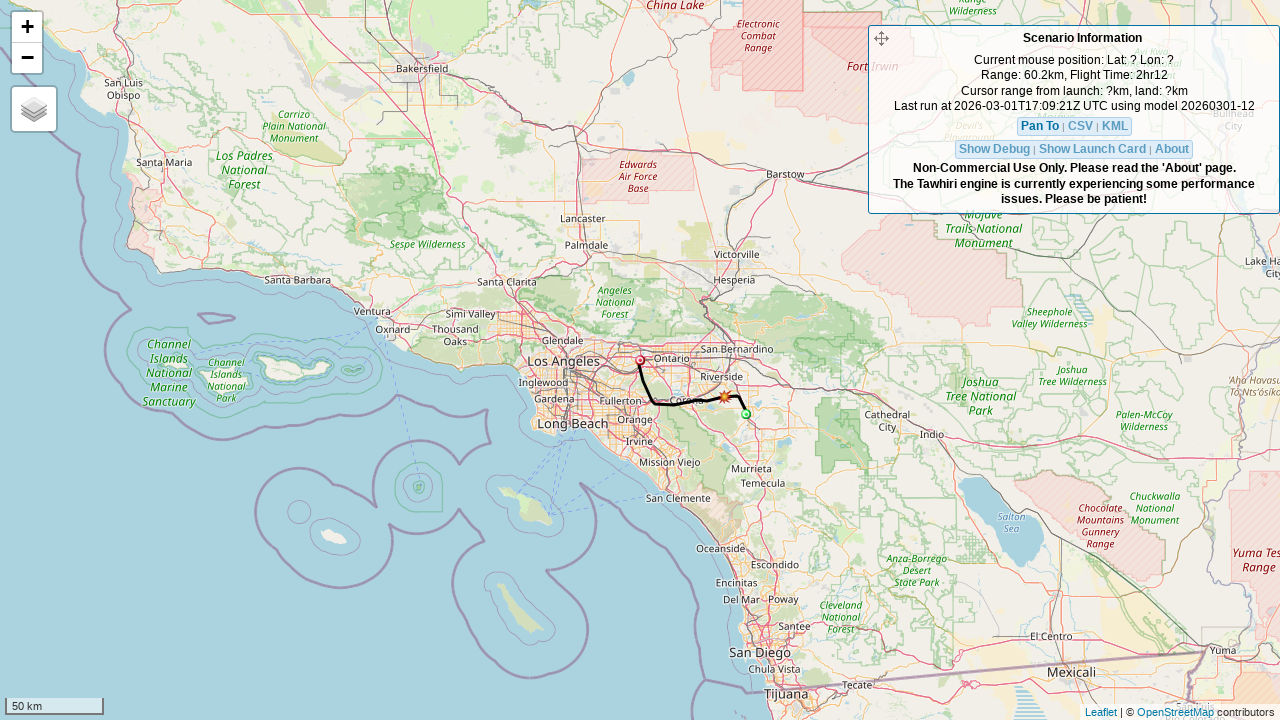

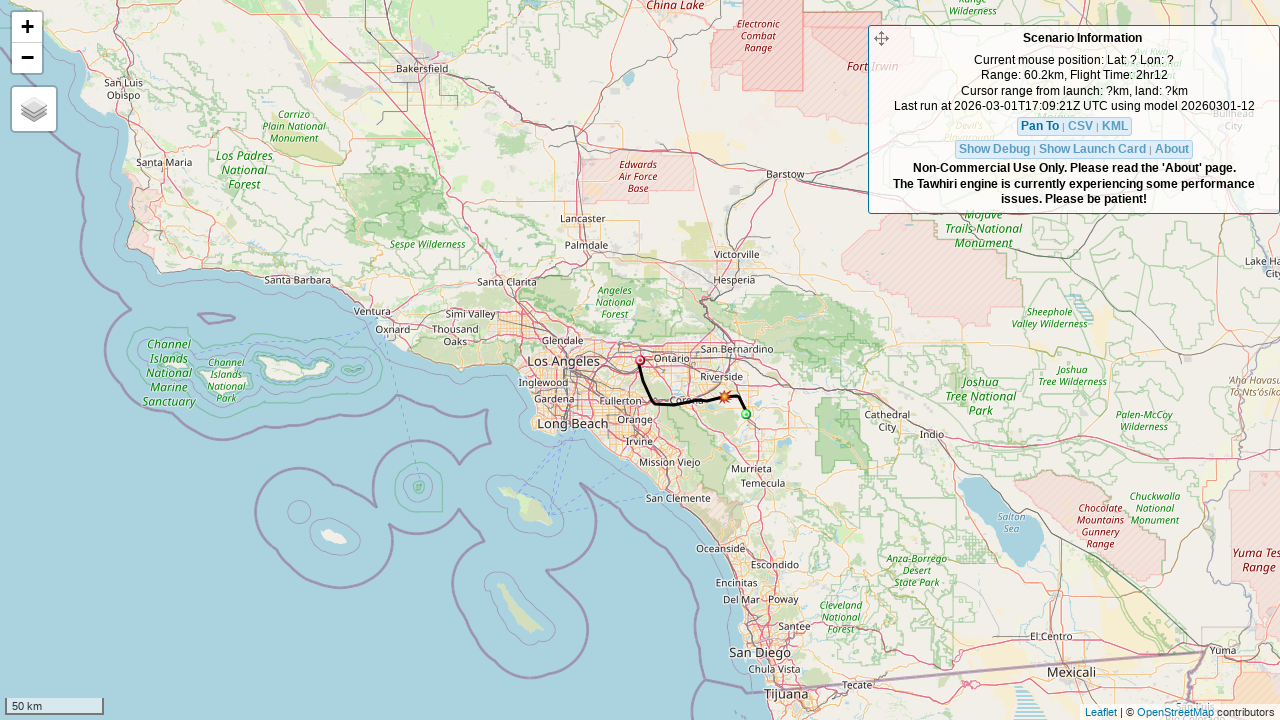